Tests basic alert handling by clicking alert button and dismissing the alert

Starting URL: https://testpages.herokuapp.com/styled/alerts/alert-test.html

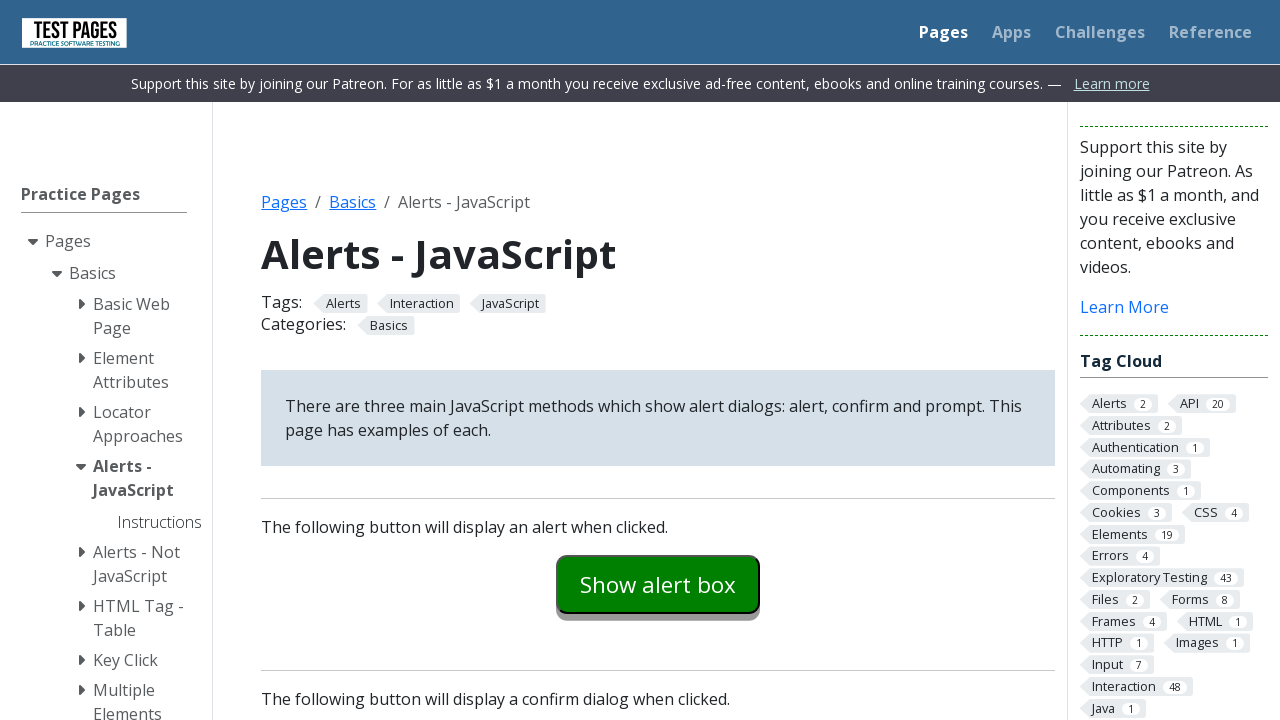

Clicked alert button to trigger alert dialog at (658, 584) on #alertexamples
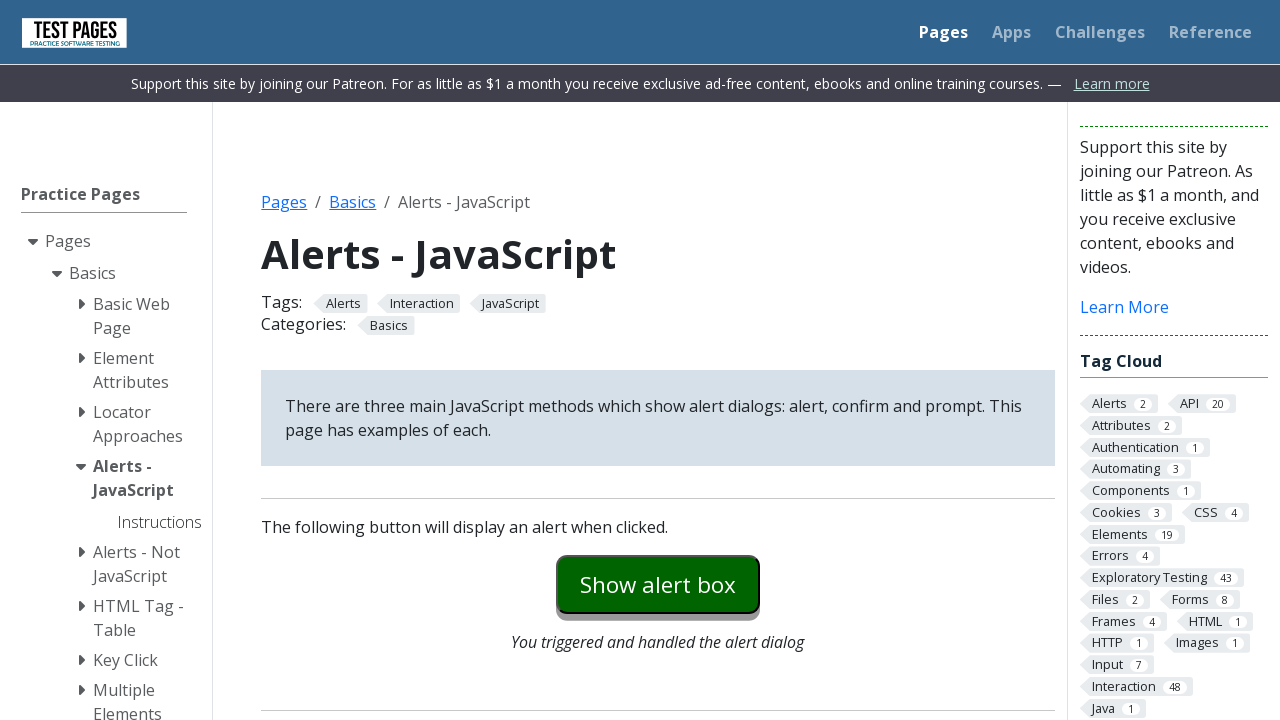

Set up dialog handler to dismiss alert
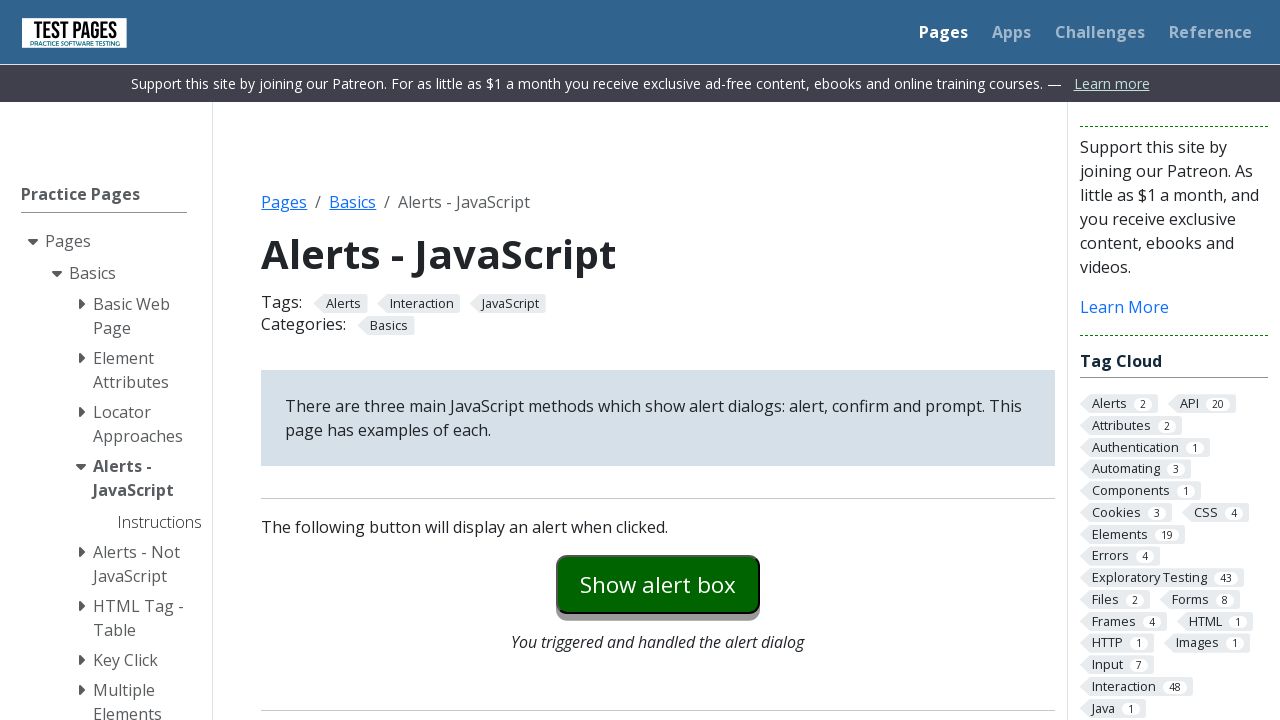

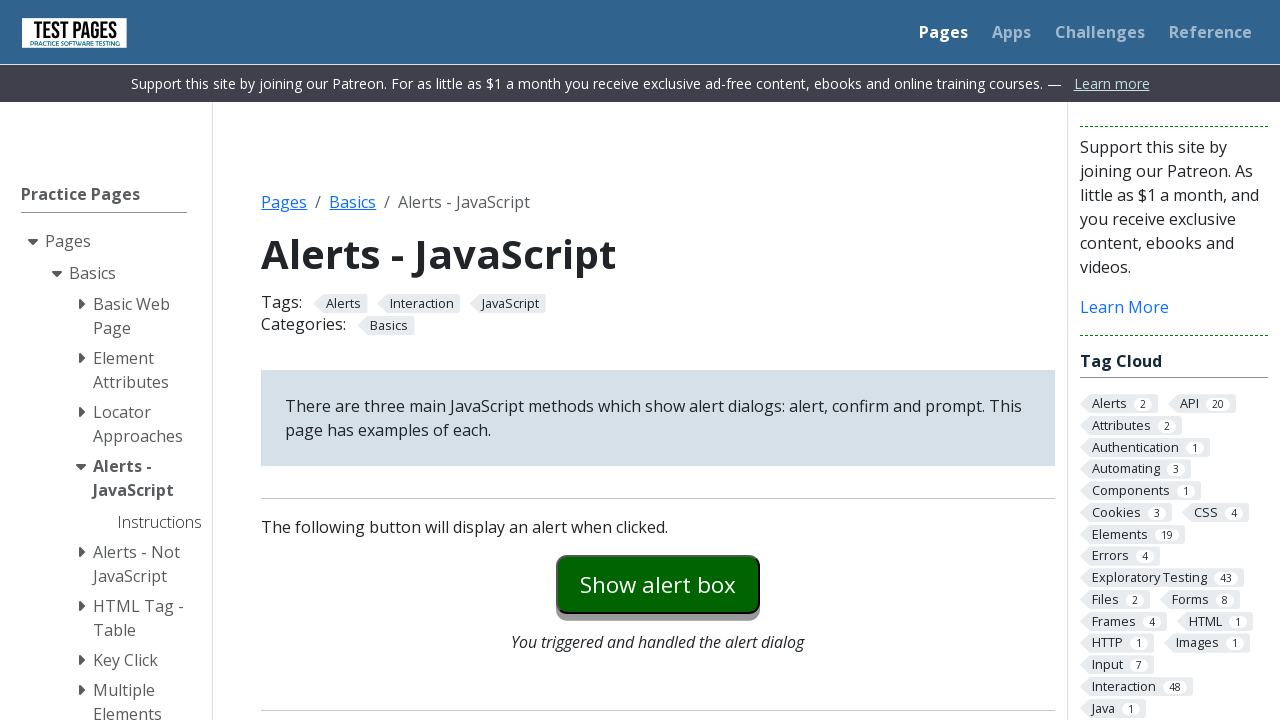